Tests clicking a prompt button and entering text into the prompt dialog

Starting URL: https://demoqa.com/alerts

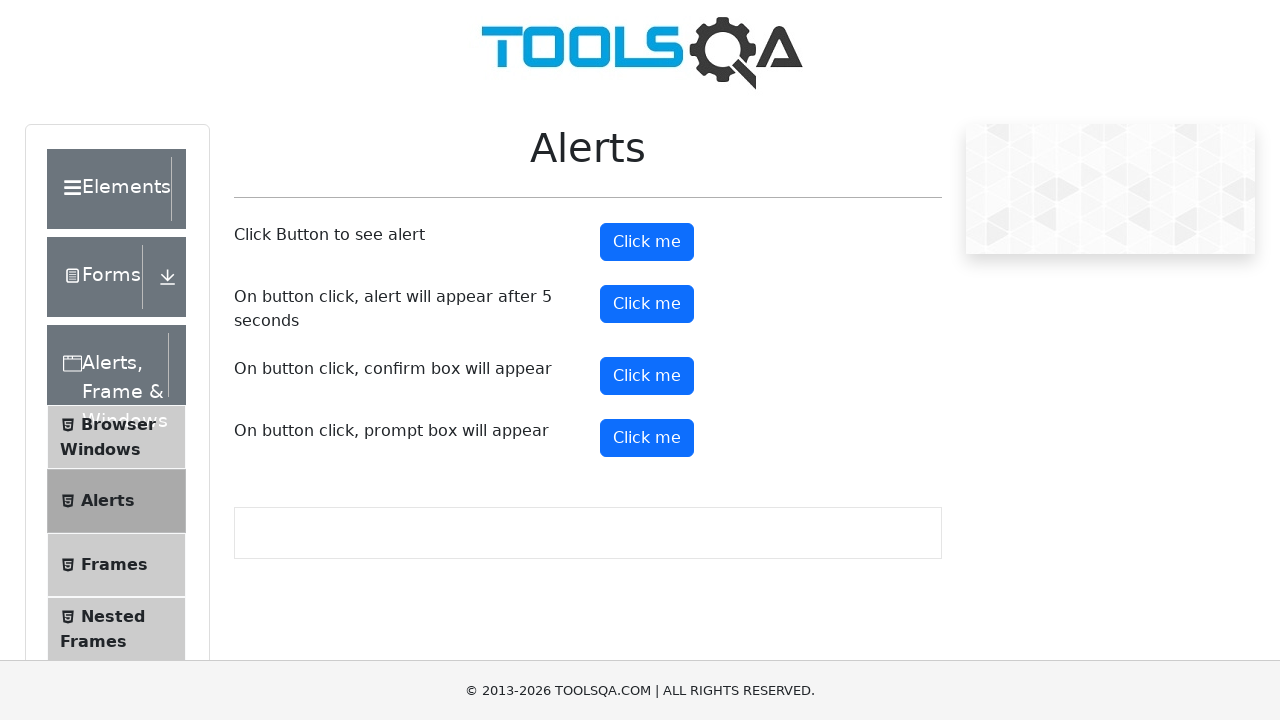

Set up dialog handler to accept prompt with text 'randomTestInput2024'
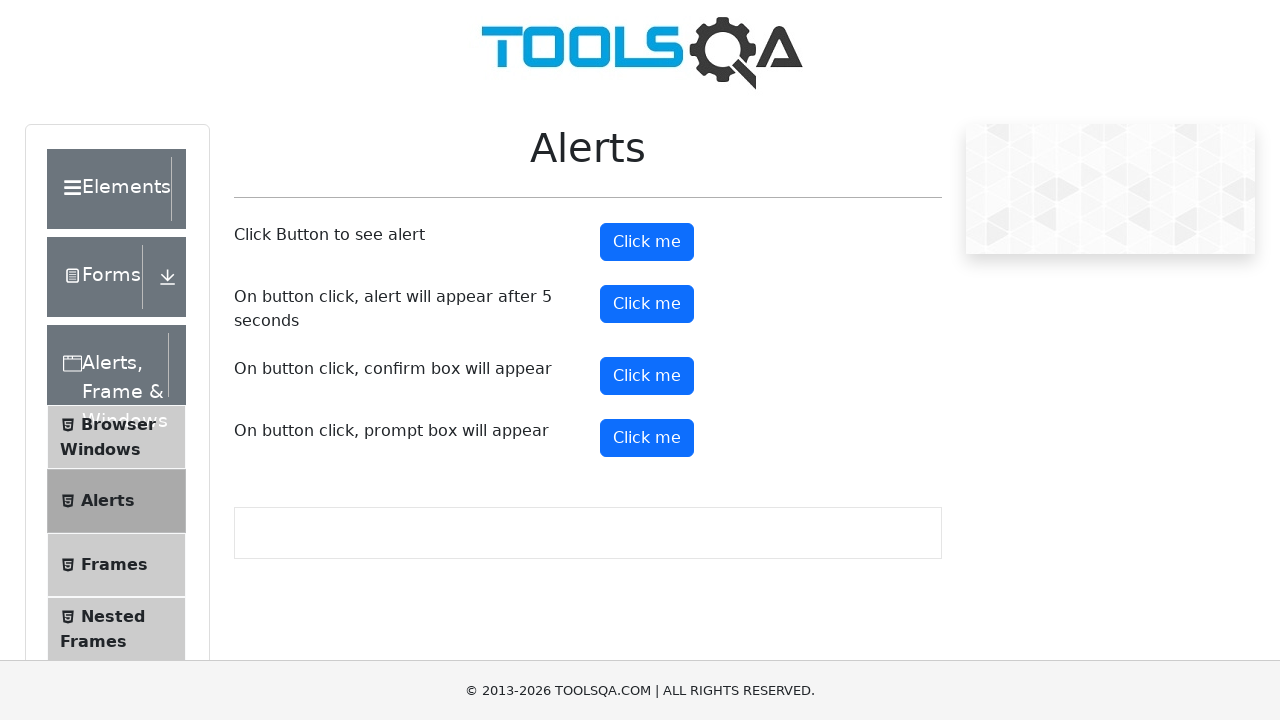

Clicked prompt button to trigger prompt dialog at (647, 438) on #promtButton
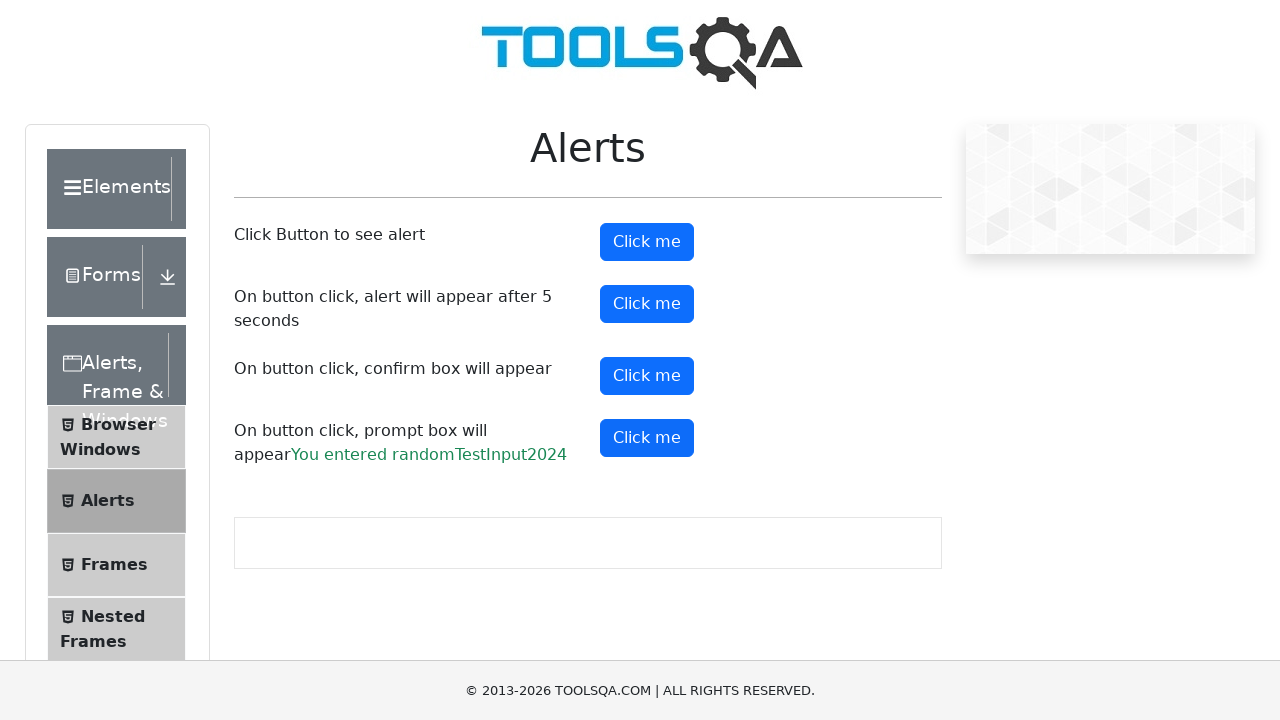

Waited 500ms for dialog handling to complete
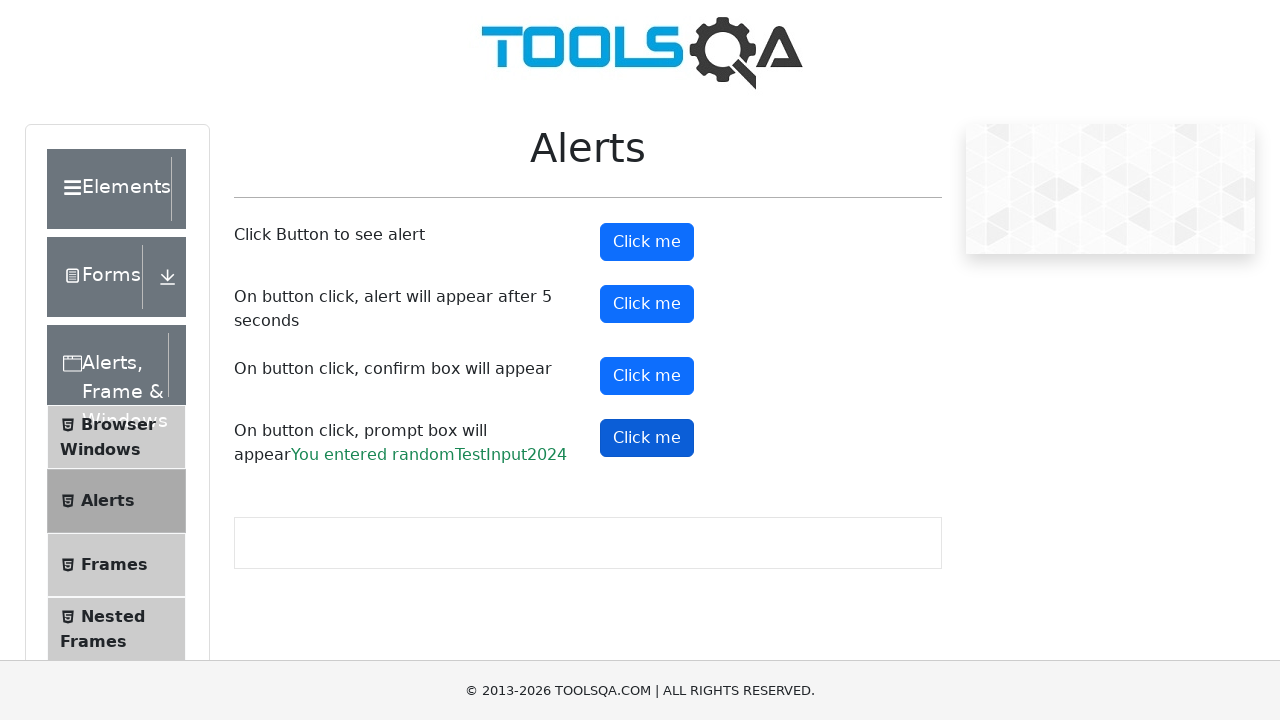

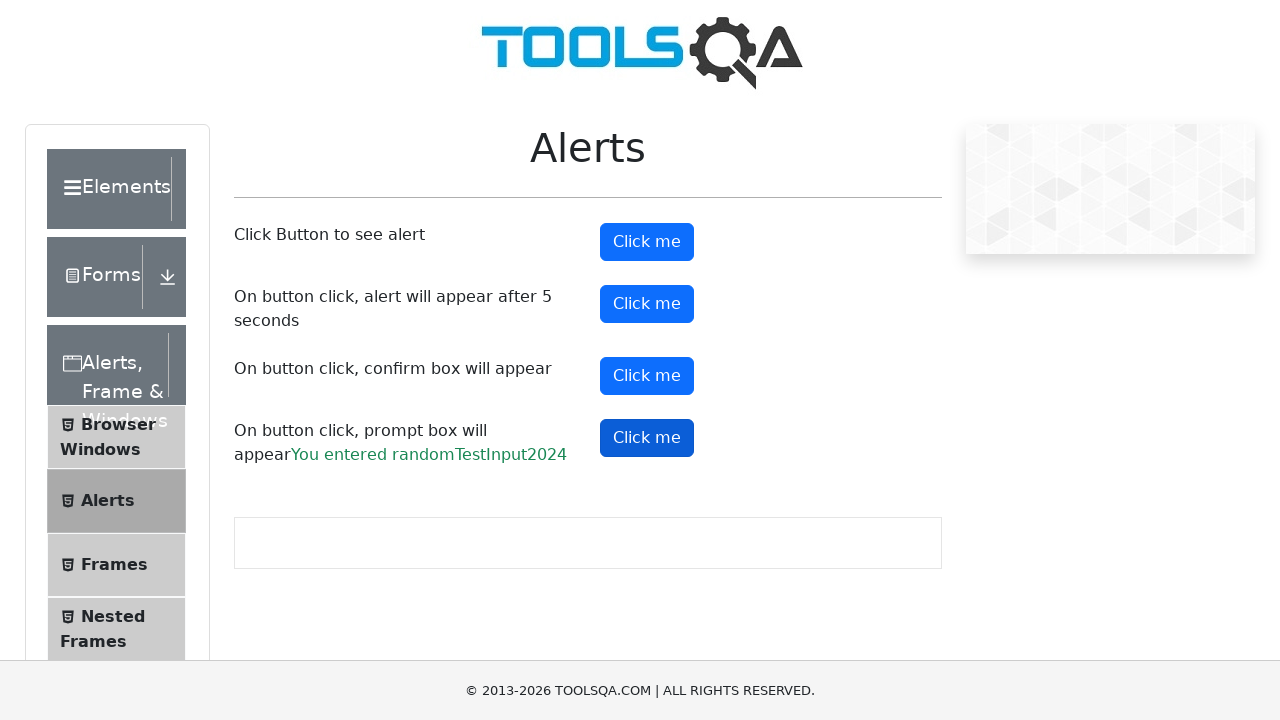